Tests drag and drop functionality on a demo application by dragging an element to a drop zone area.

Starting URL: https://demoapps.qspiders.com/ui/dragDrop/dragToCorrect?sublist=1

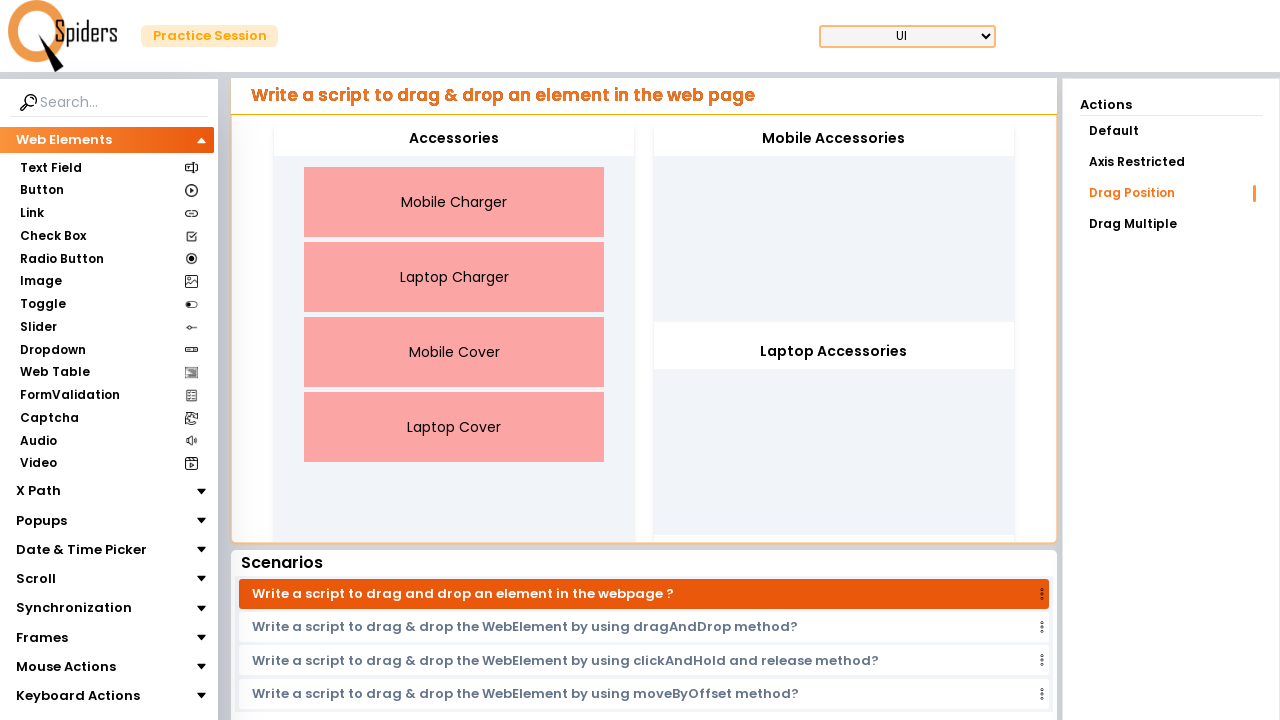

Waited for drop zone to load
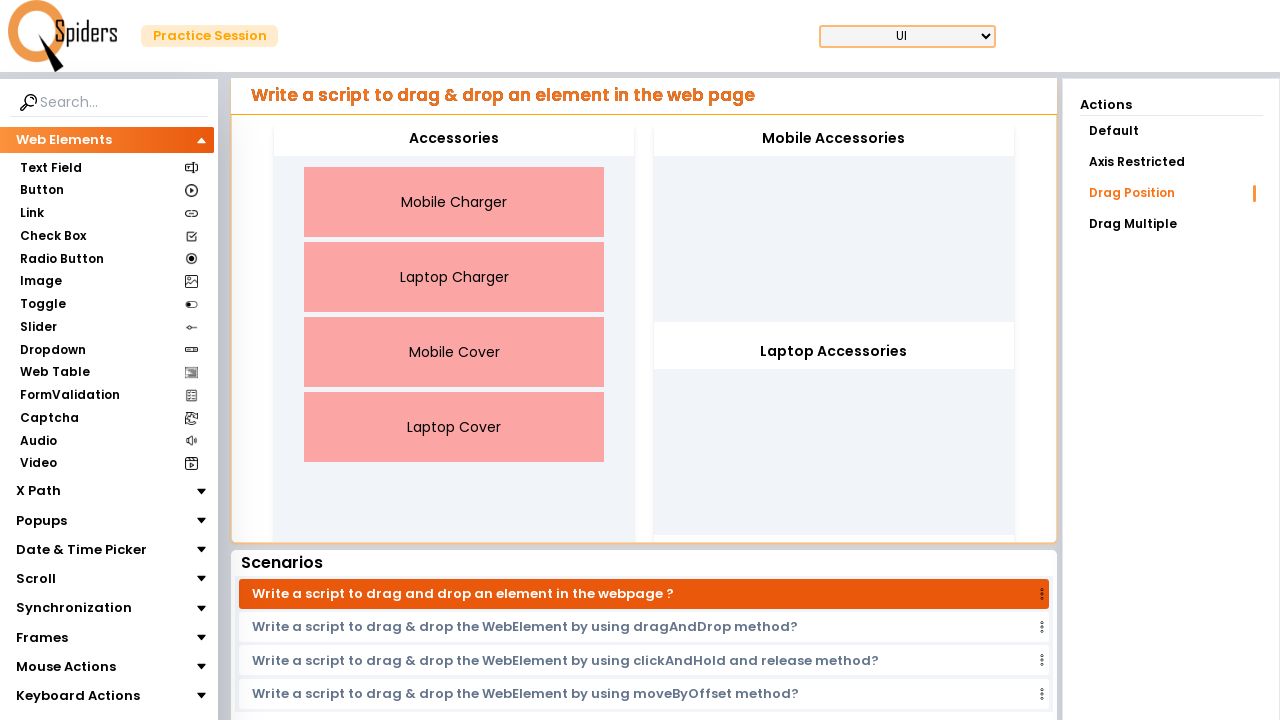

Located draggable element
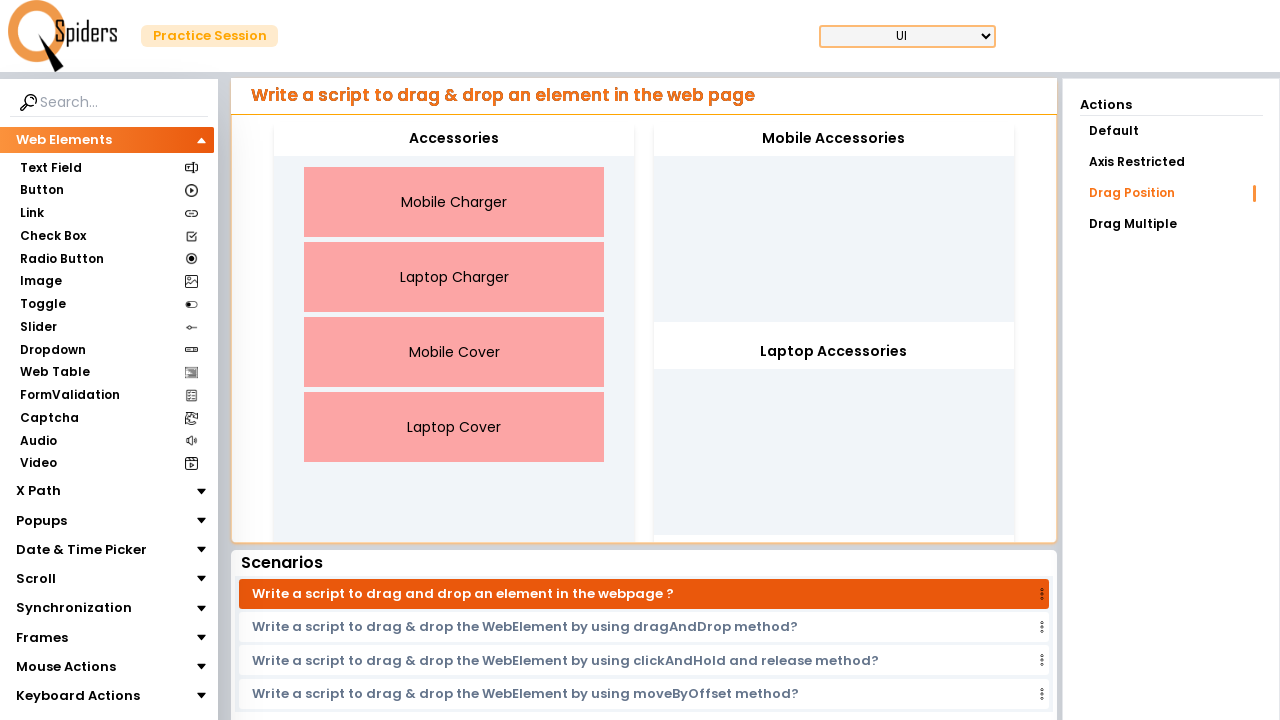

Located drop zone area
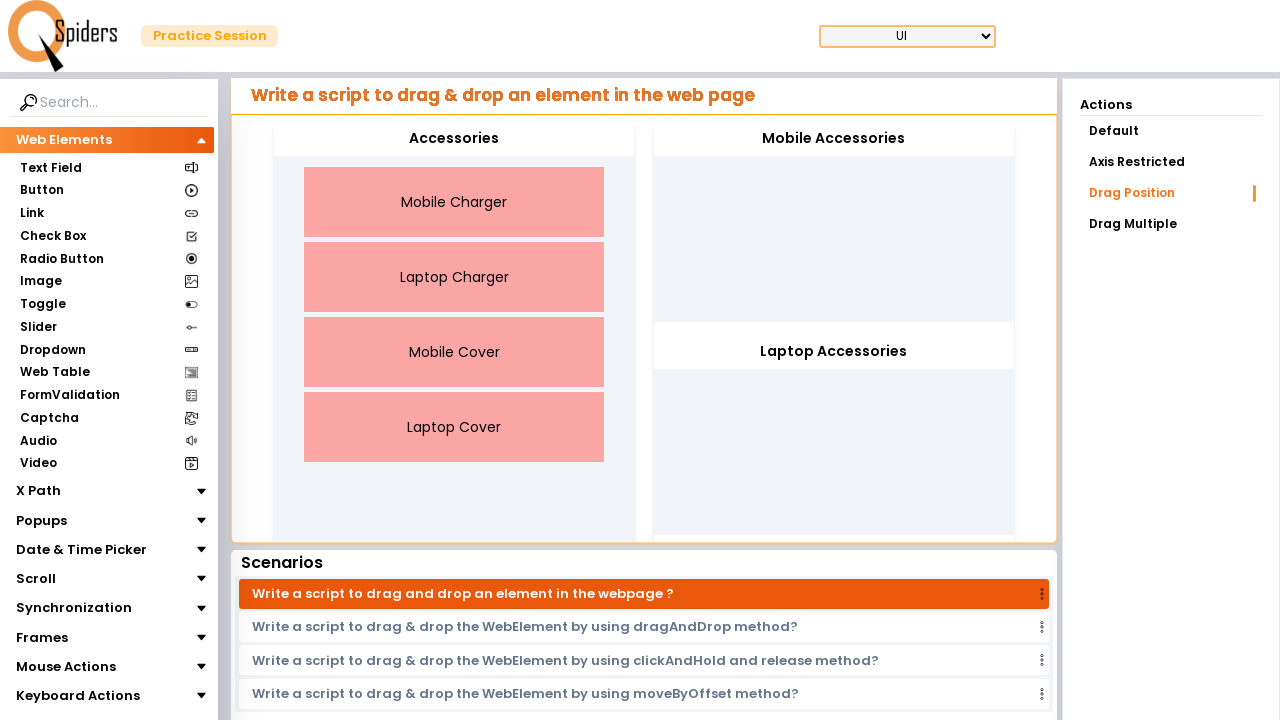

Dragged element to drop zone at (834, 222)
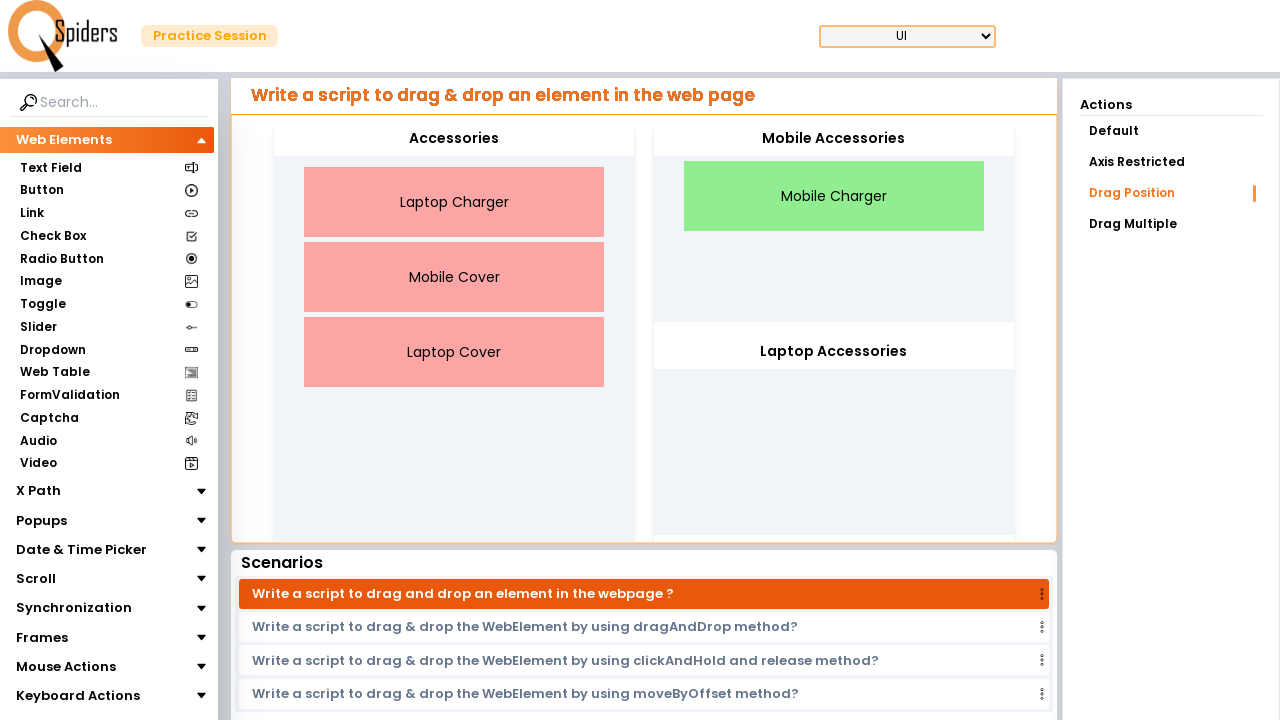

Waited for drag and drop action to complete
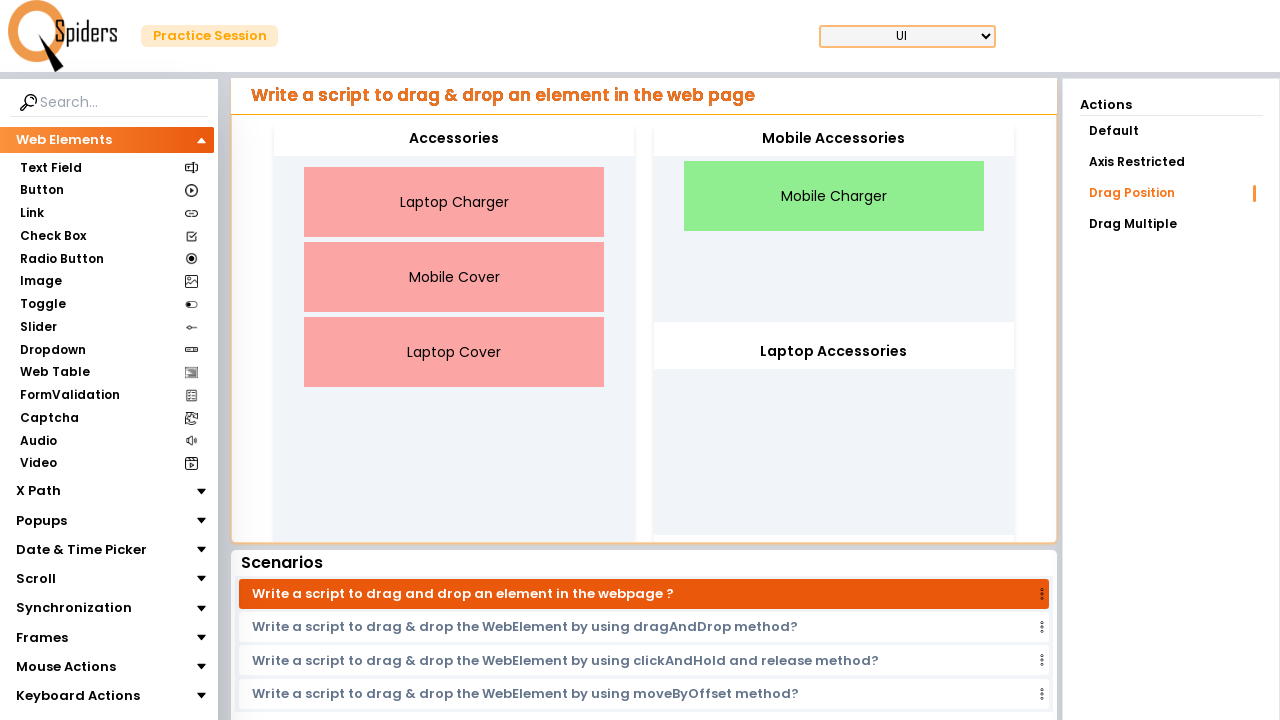

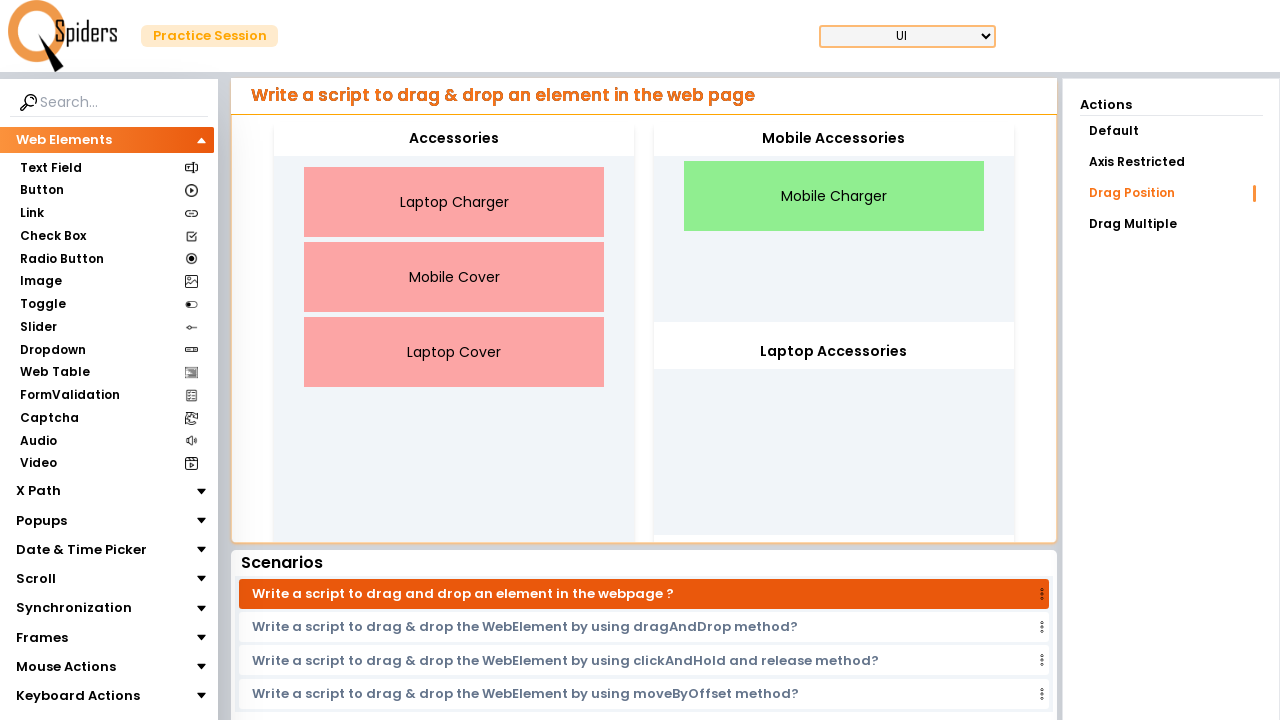